Tests selecting an option from dropdown and verifying it's selected

Starting URL: https://letcode.in/dropdowns

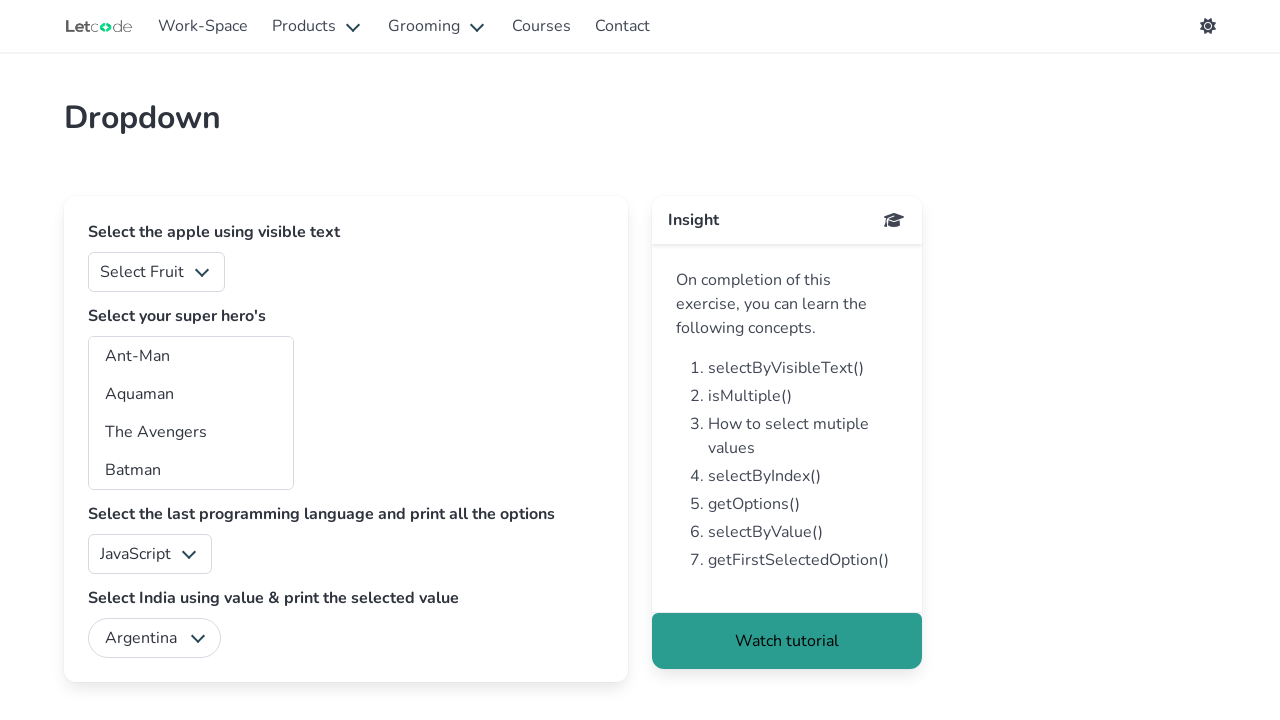

Waited for superheros dropdown to be visible
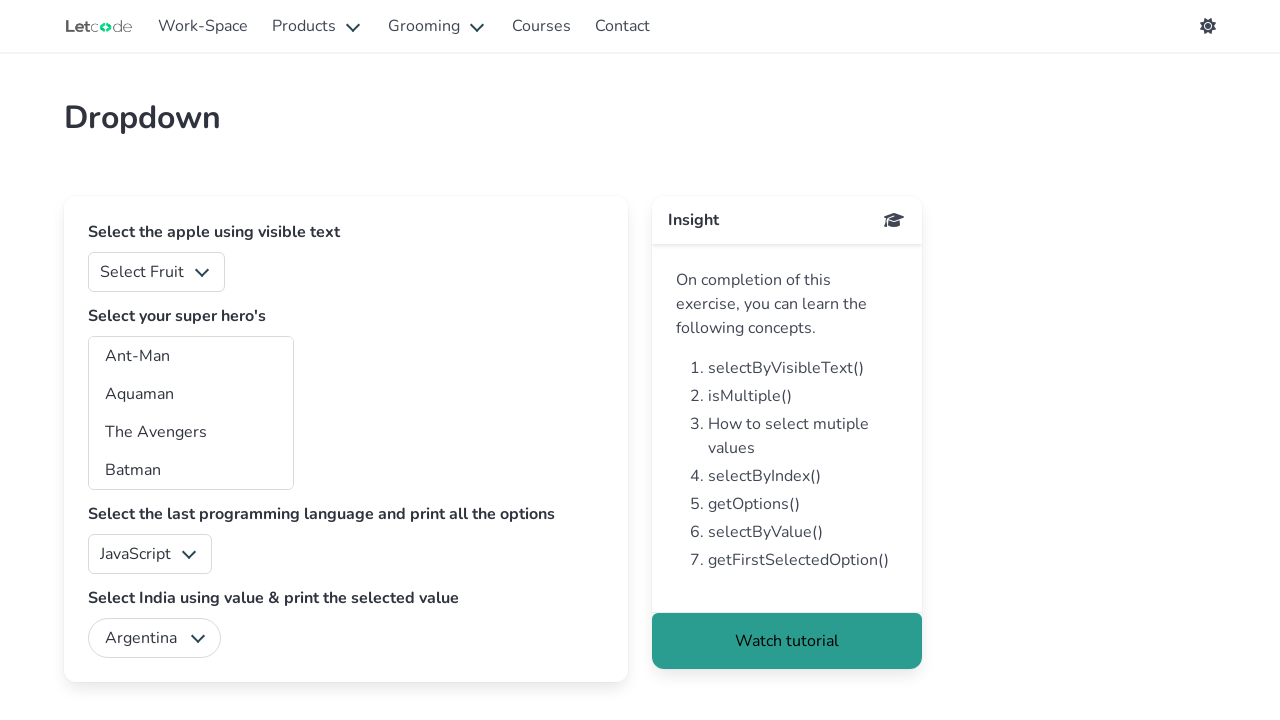

Selected option with value 'aq' from superheros dropdown on #superheros
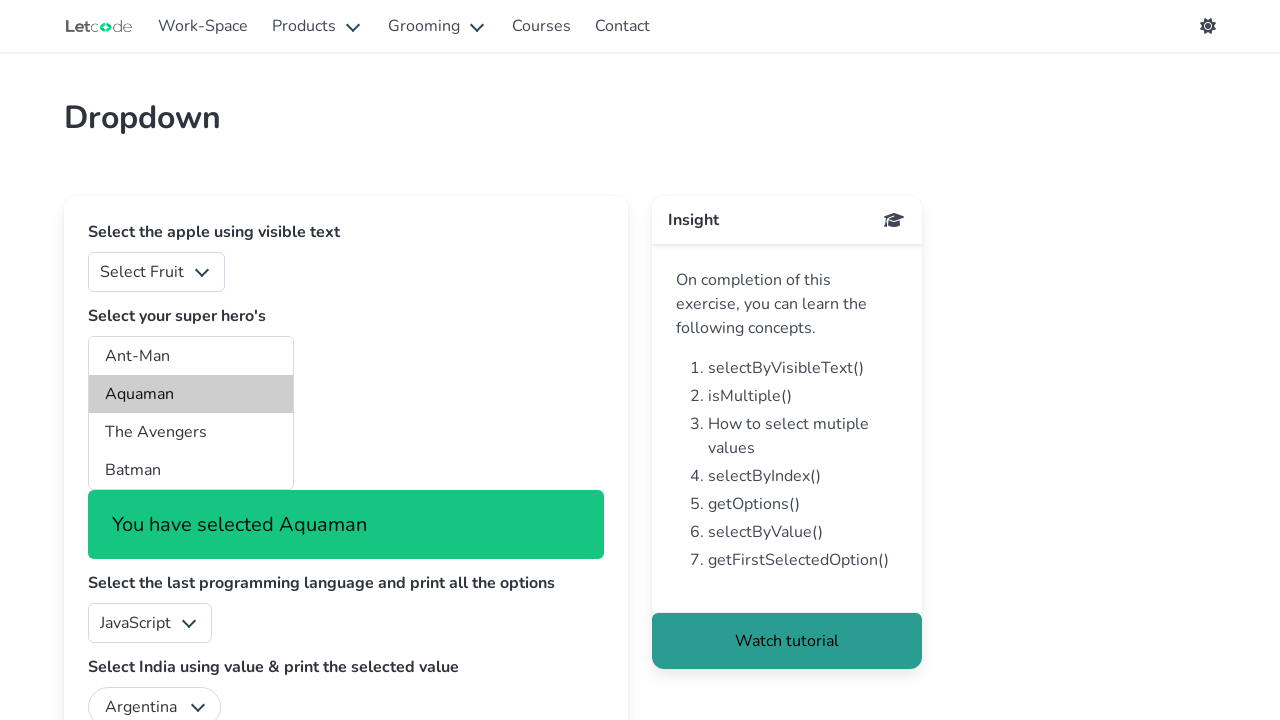

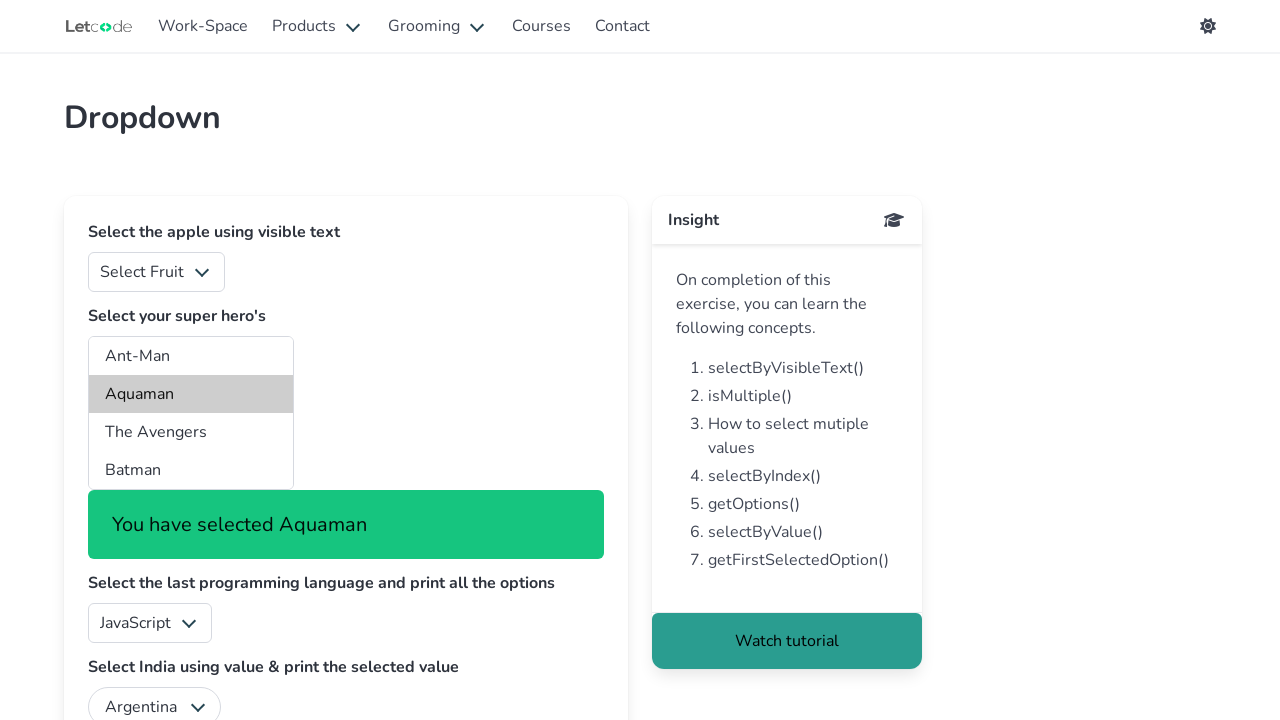